Tests that whitespace is trimmed from edited todo text

Starting URL: https://demo.playwright.dev/todomvc

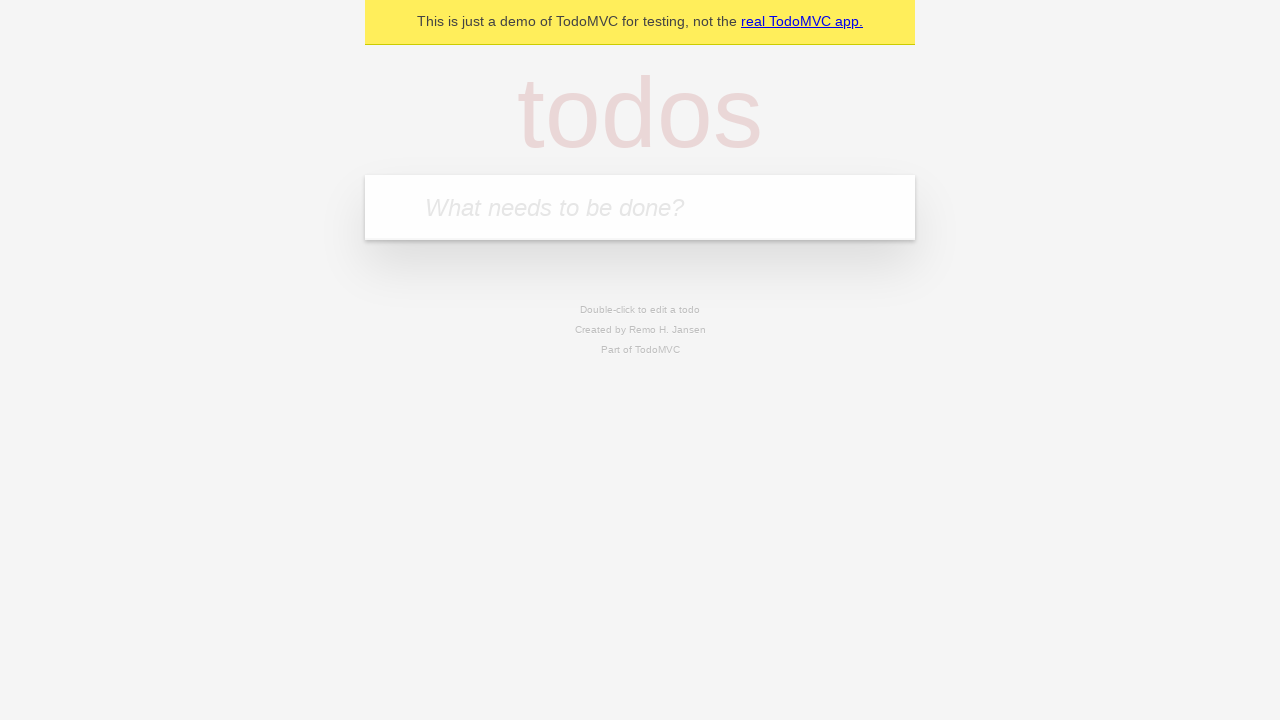

Filled todo input with 'buy some cheese' on internal:attr=[placeholder="What needs to be done?"i]
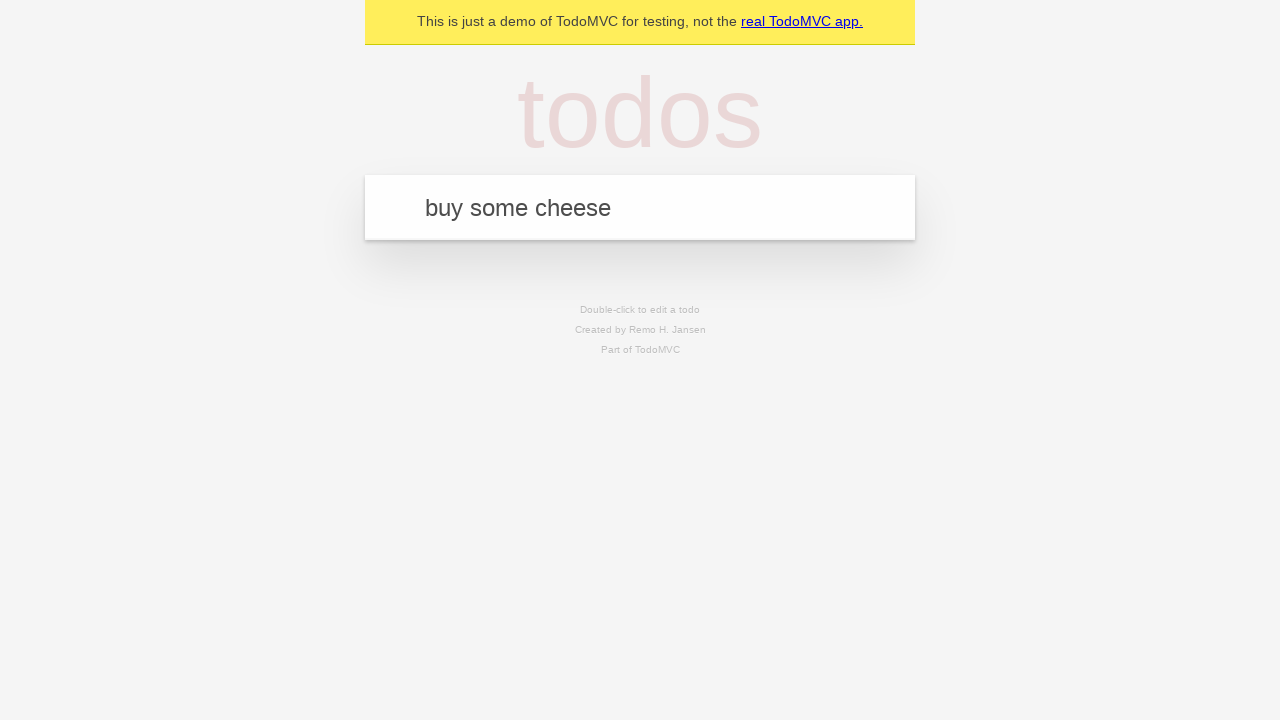

Pressed Enter to create first todo on internal:attr=[placeholder="What needs to be done?"i]
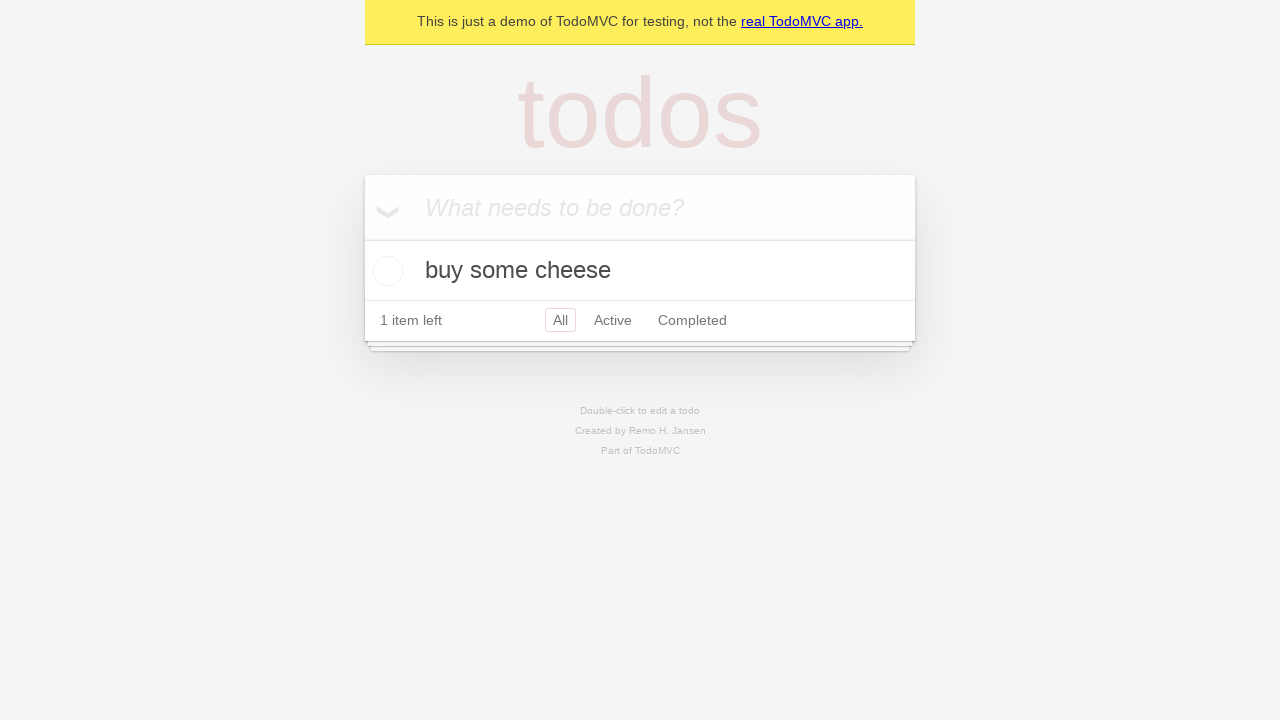

Filled todo input with 'feed the cat' on internal:attr=[placeholder="What needs to be done?"i]
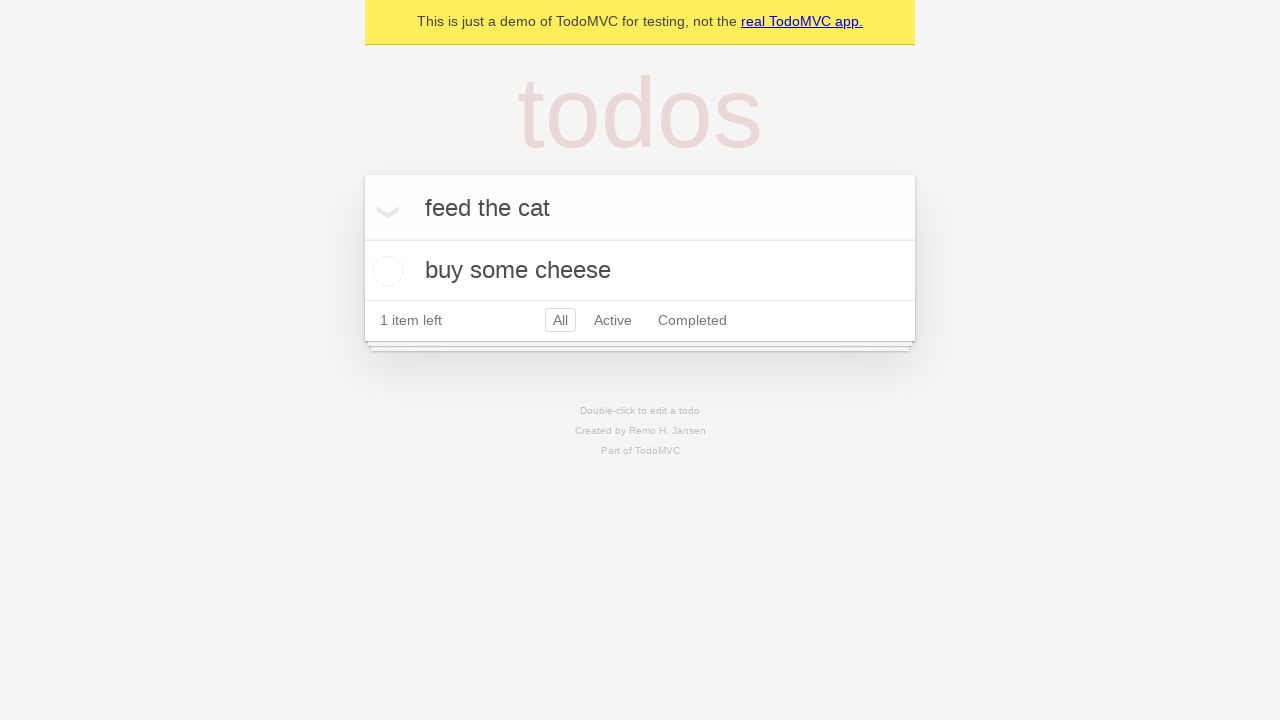

Pressed Enter to create second todo on internal:attr=[placeholder="What needs to be done?"i]
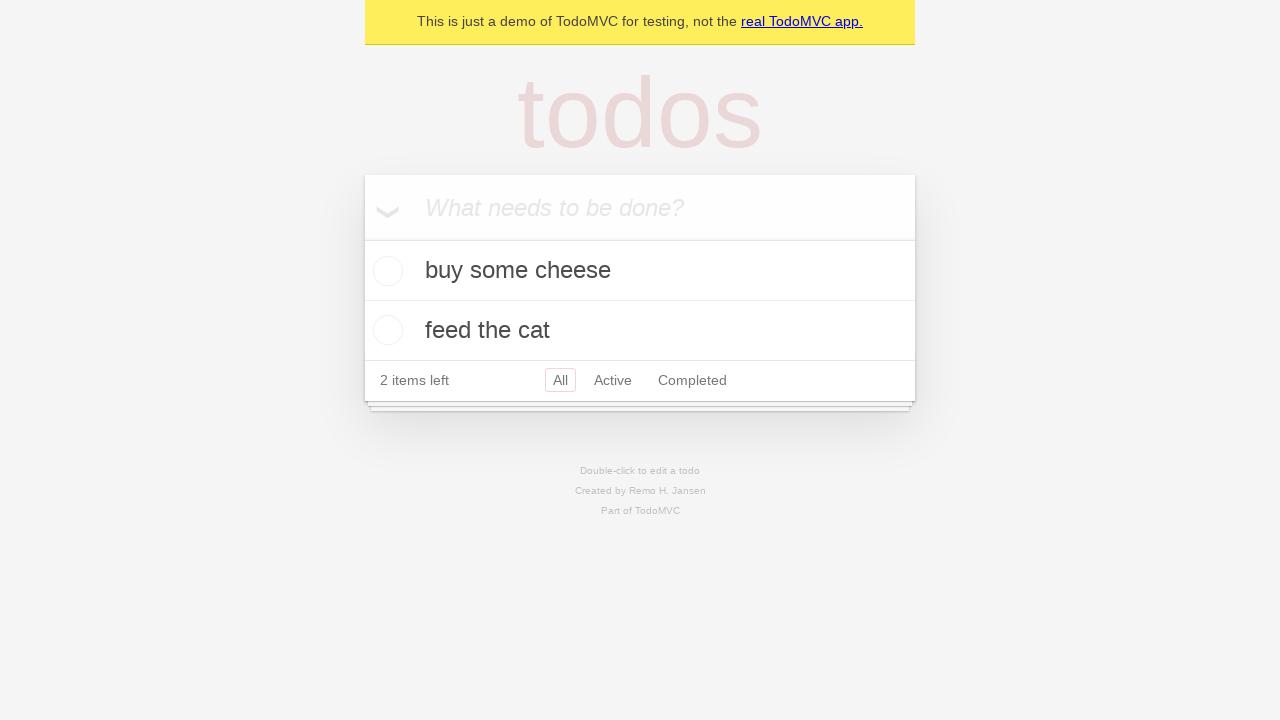

Filled todo input with 'book a doctors appointment' on internal:attr=[placeholder="What needs to be done?"i]
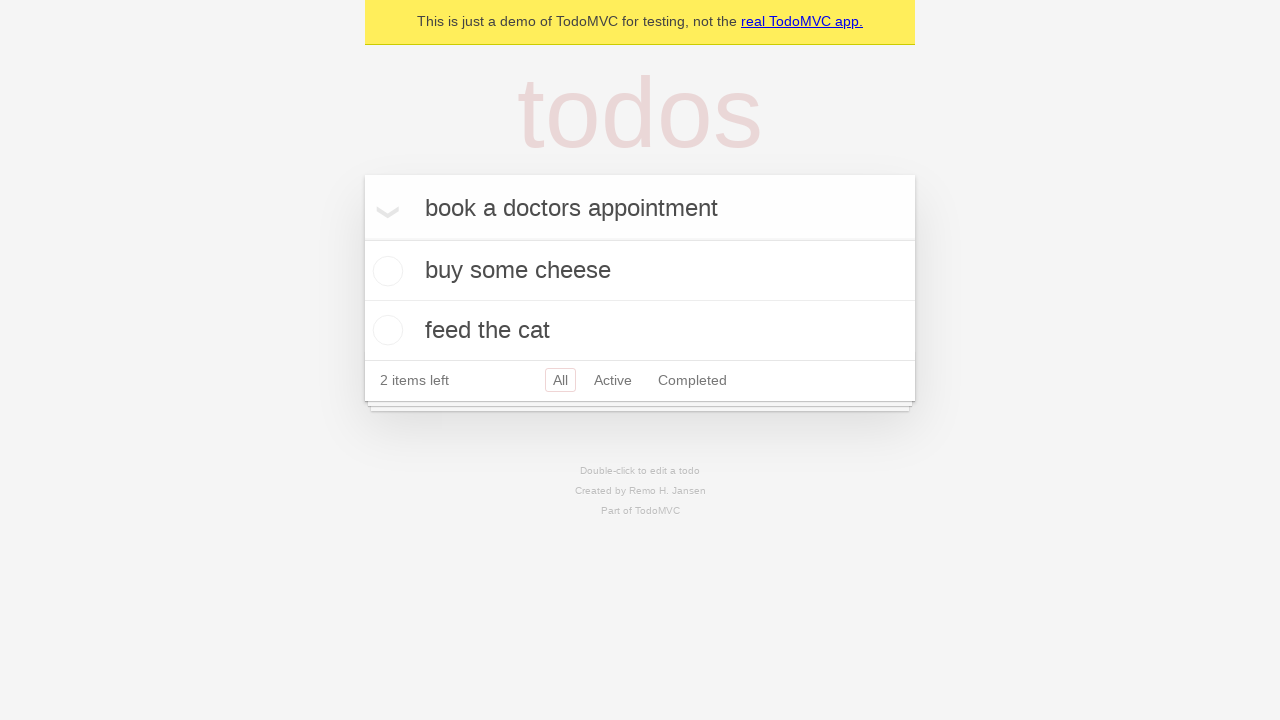

Pressed Enter to create third todo on internal:attr=[placeholder="What needs to be done?"i]
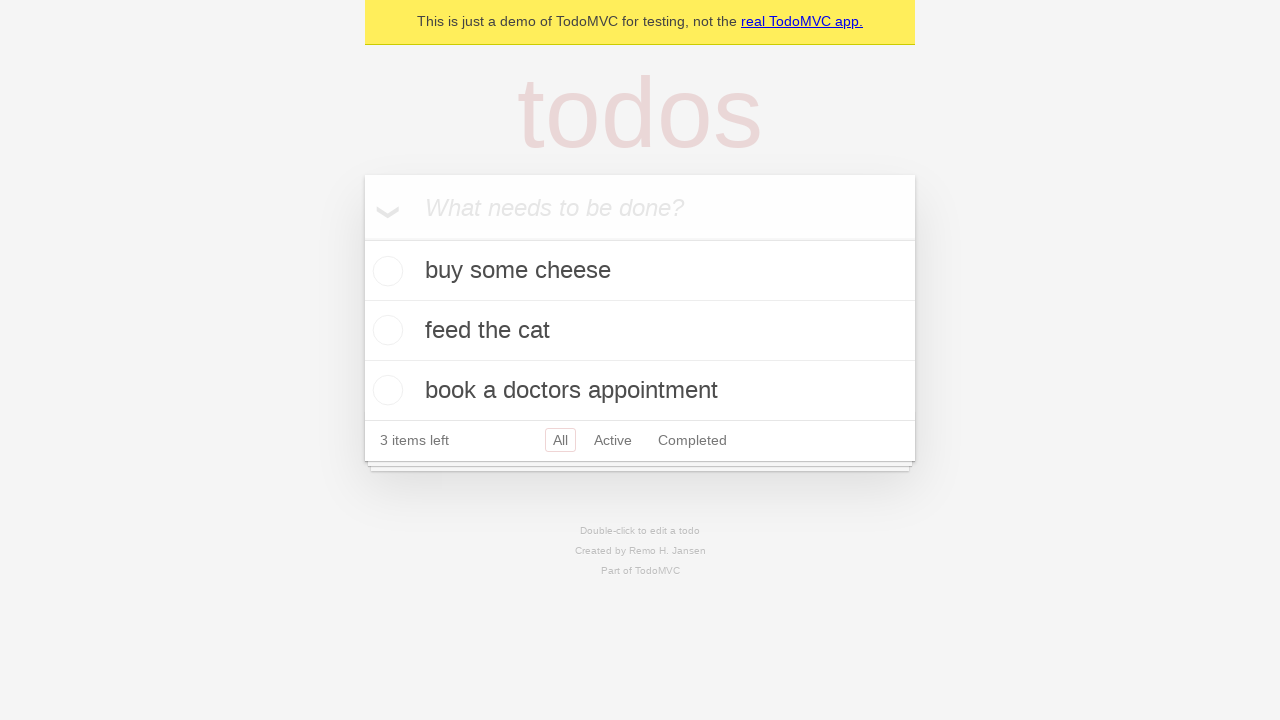

Double-clicked second todo to enter edit mode at (640, 331) on internal:testid=[data-testid="todo-item"s] >> nth=1
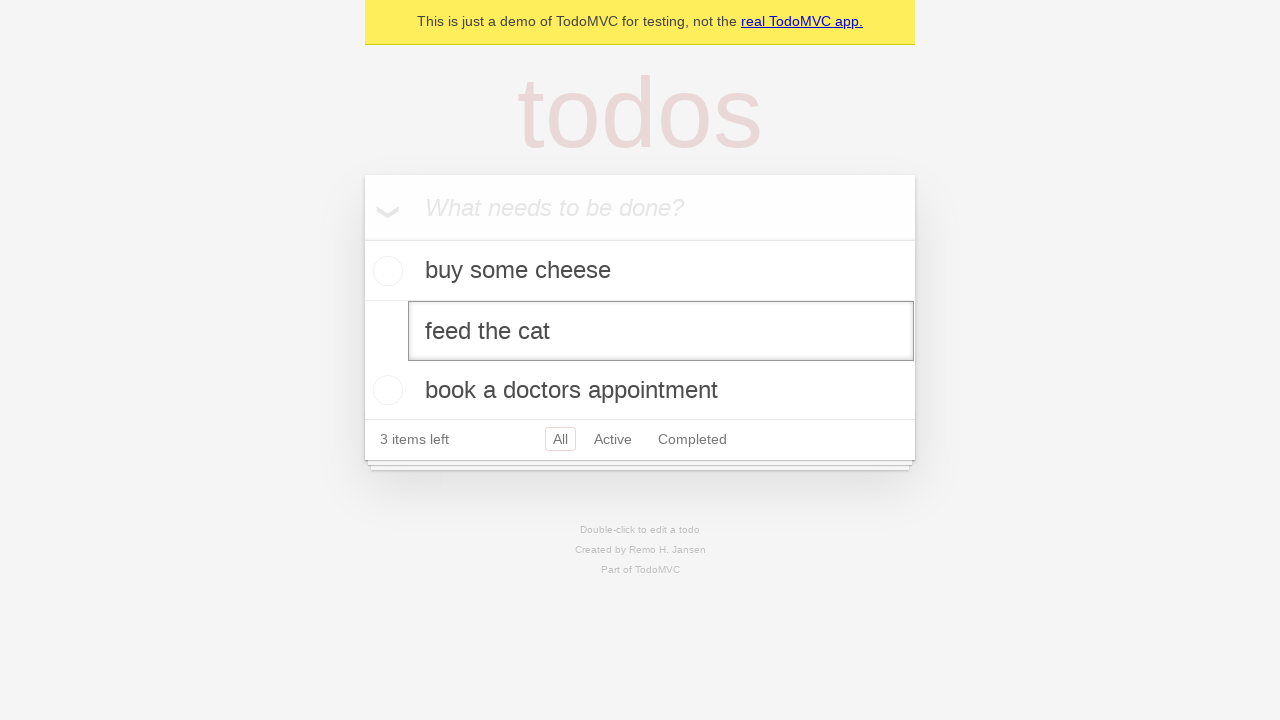

Filled edit field with text containing surrounding whitespace on internal:testid=[data-testid="todo-item"s] >> nth=1 >> internal:role=textbox[nam
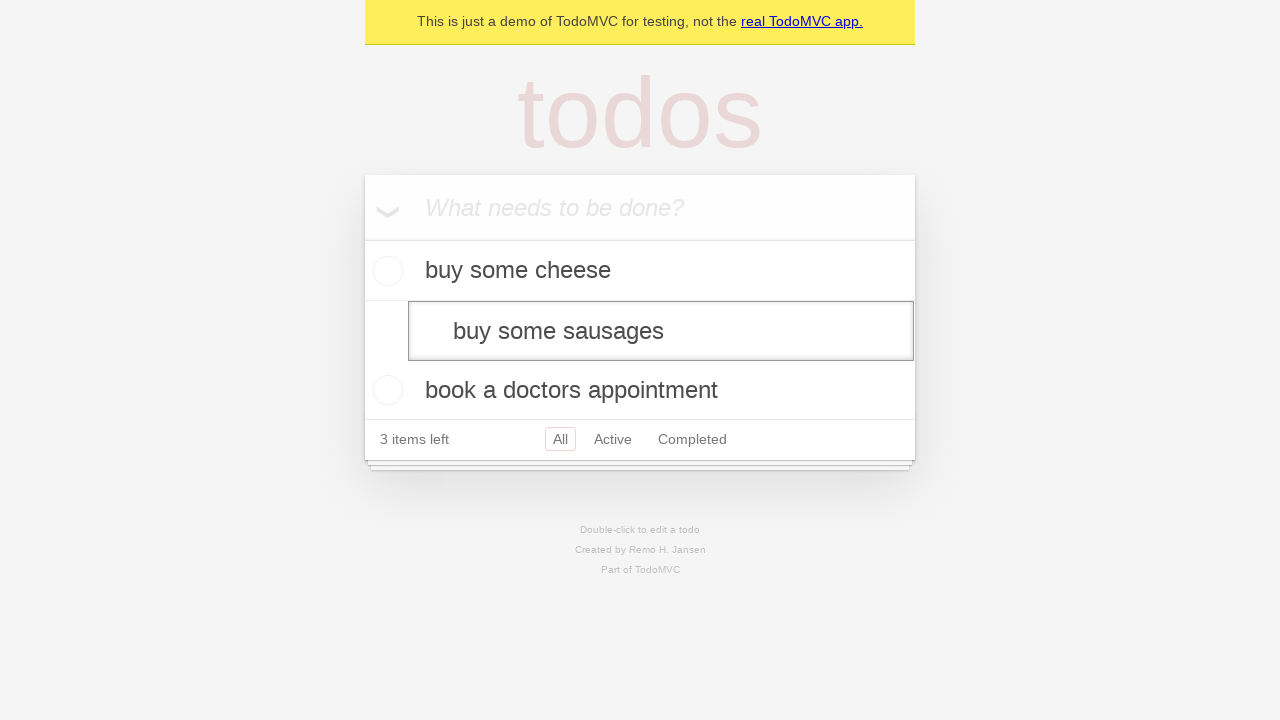

Pressed Enter to save edited todo and verify whitespace is trimmed on internal:testid=[data-testid="todo-item"s] >> nth=1 >> internal:role=textbox[nam
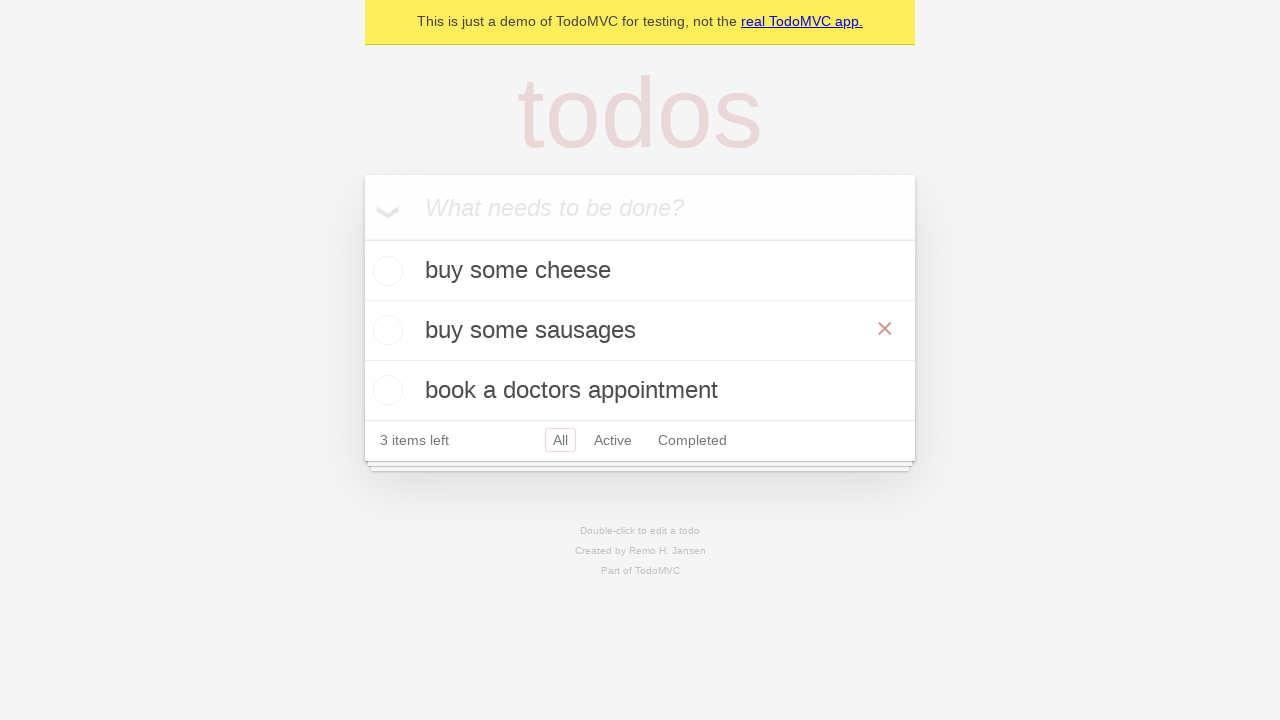

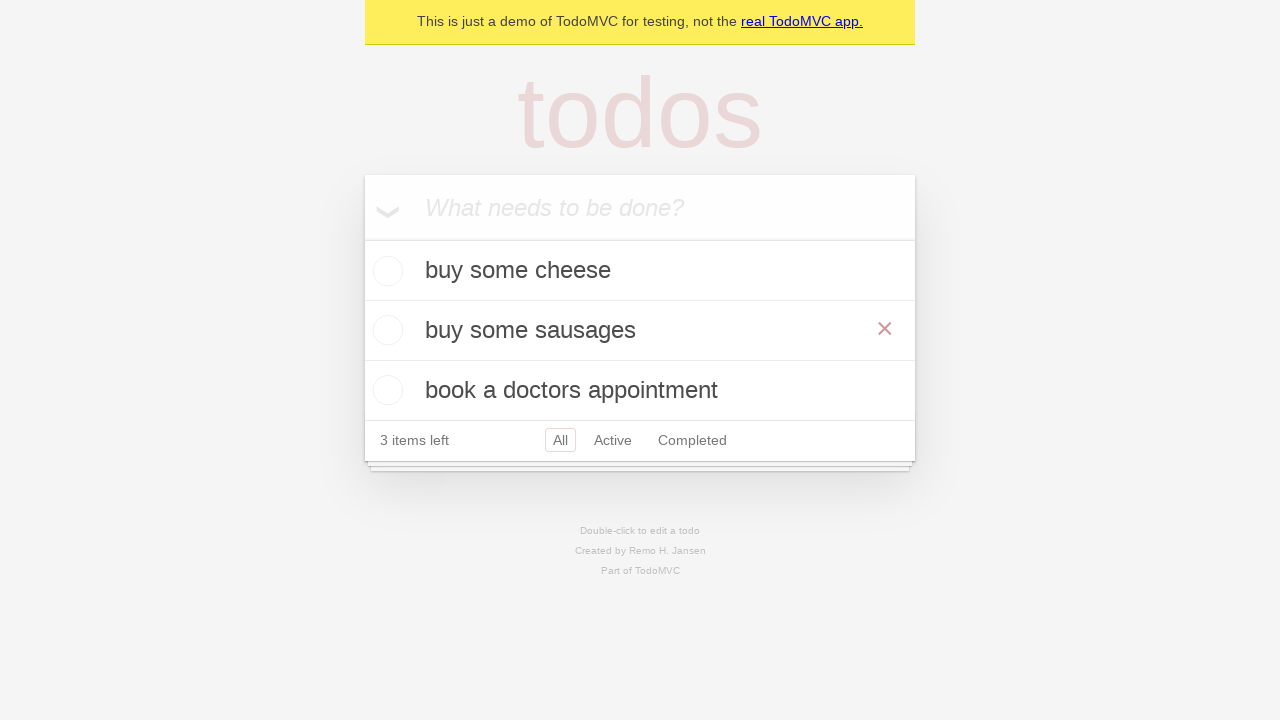